Tests drag and drop functionality on jQuery UI's droppable demo page by dragging an element from one location and dropping it onto a target element within an iframe.

Starting URL: https://jqueryui.com/droppable/

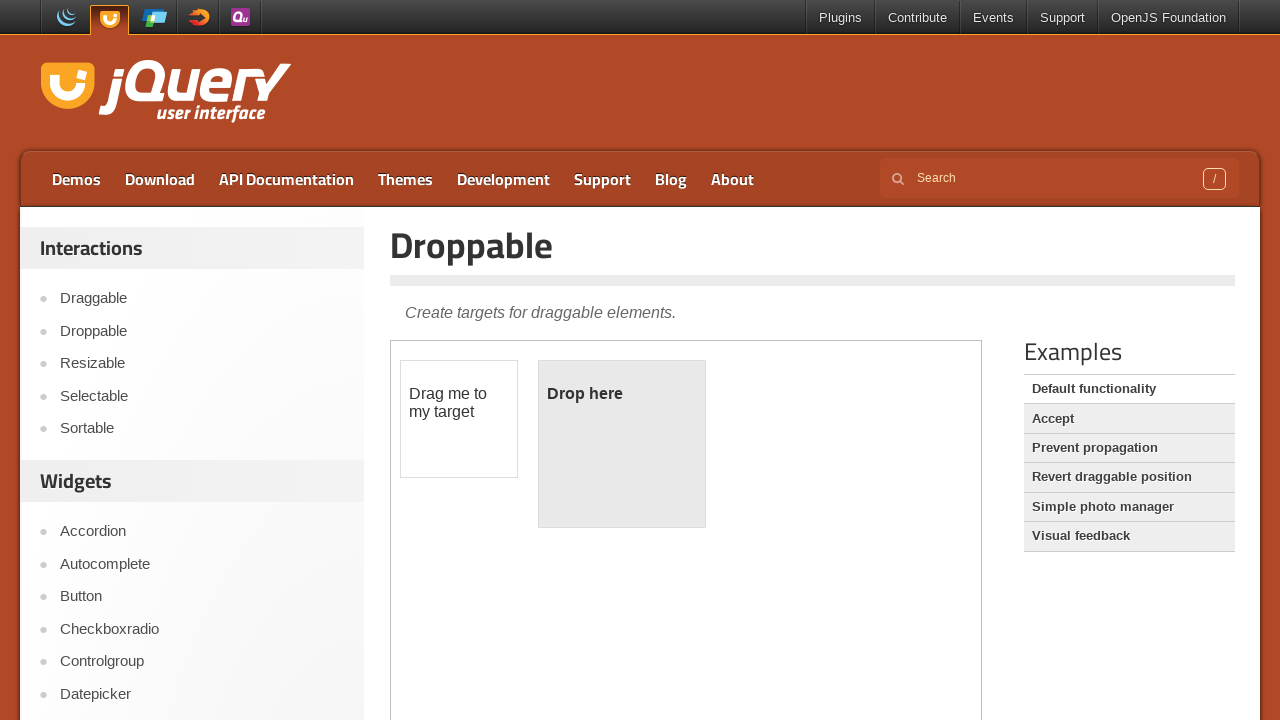

Located iframe containing drag and drop elements
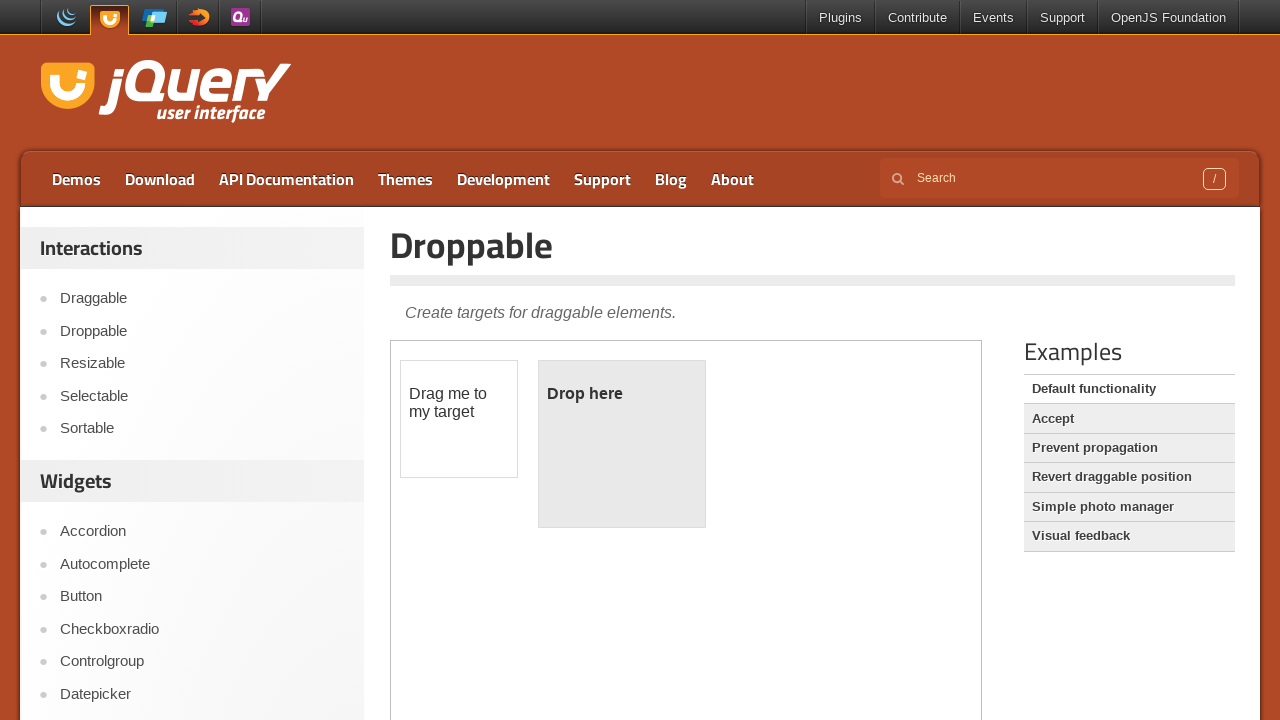

Located draggable element with id 'draggable'
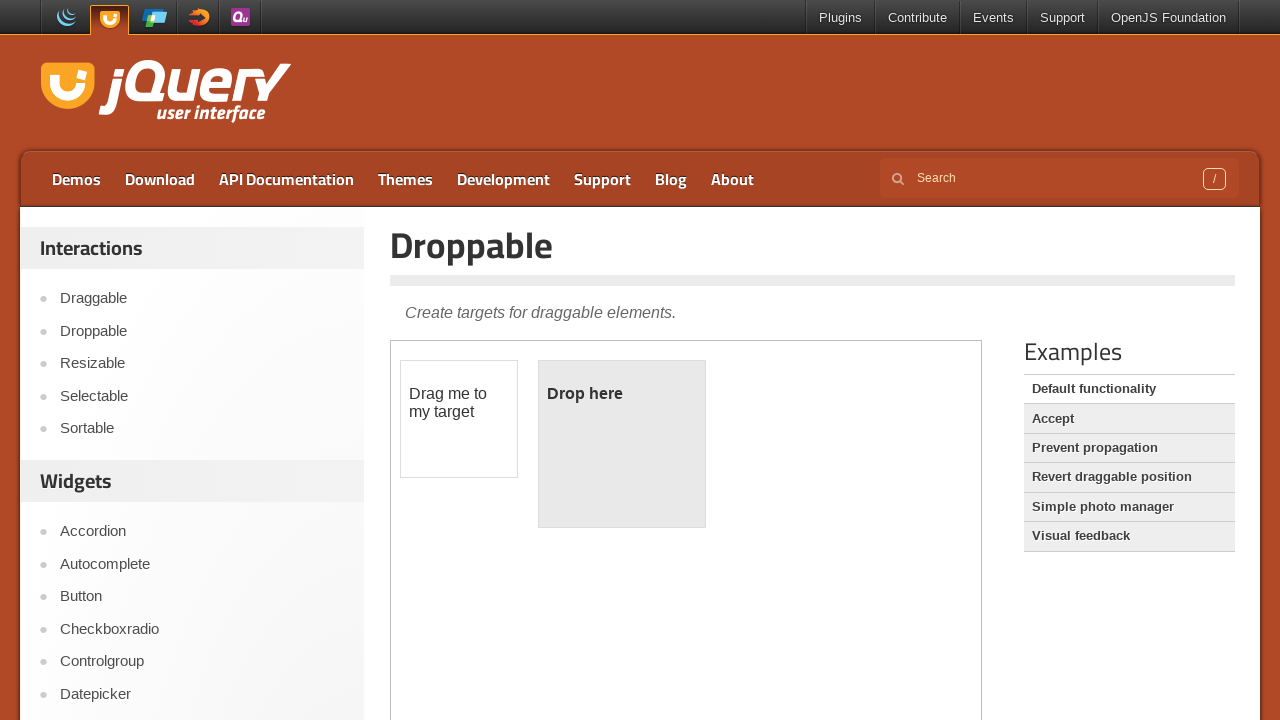

Located droppable target element with id 'droppable'
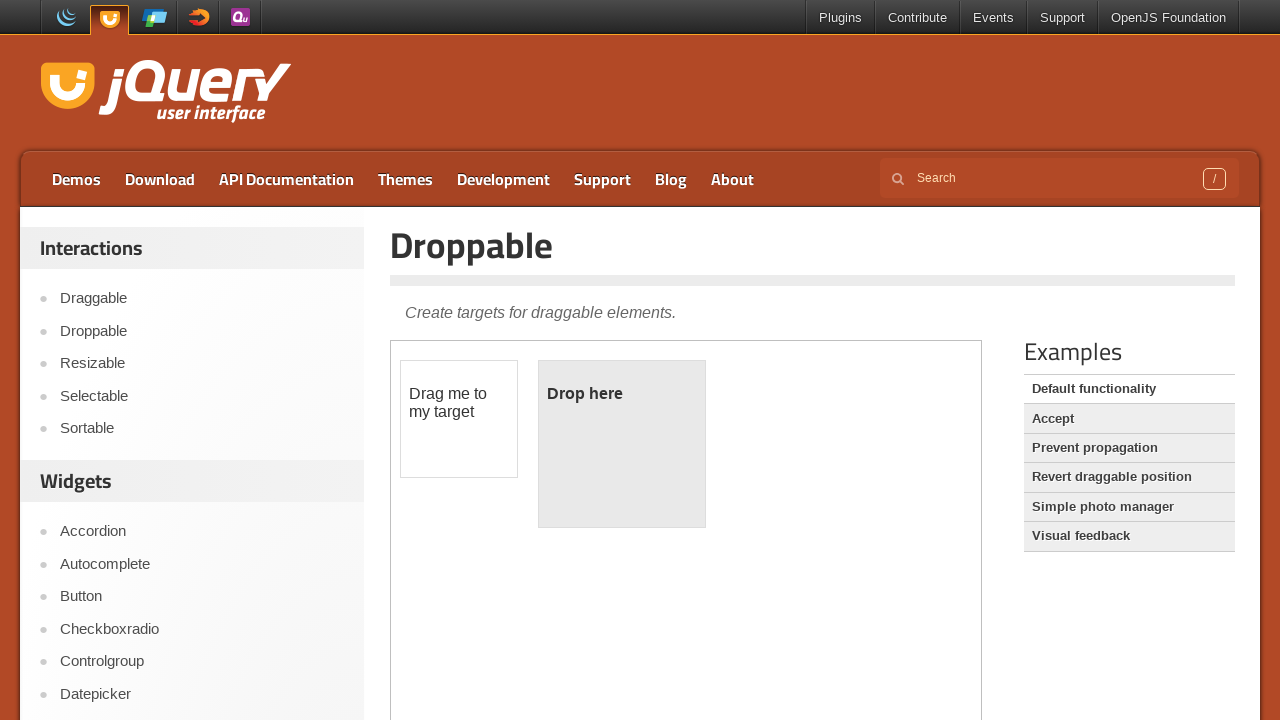

Dragged element from draggable location to droppable target at (622, 444)
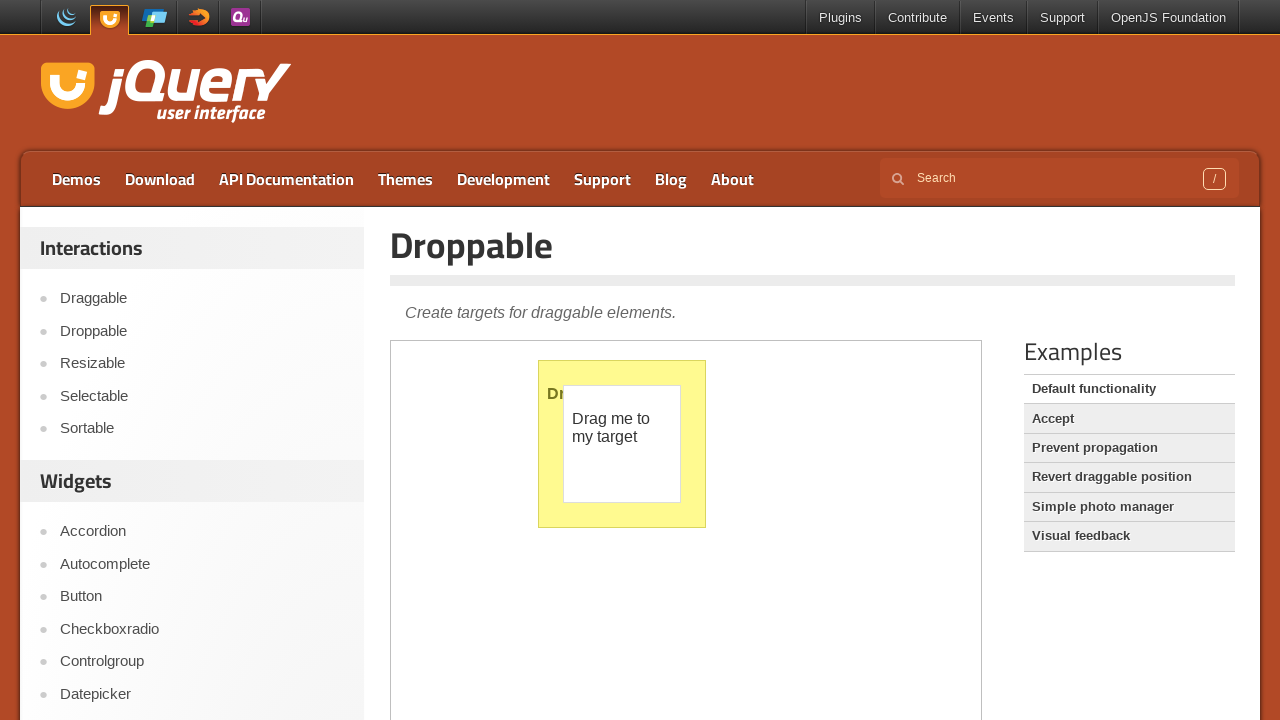

Verified drop was successful - droppable element now displays 'Dropped!' text
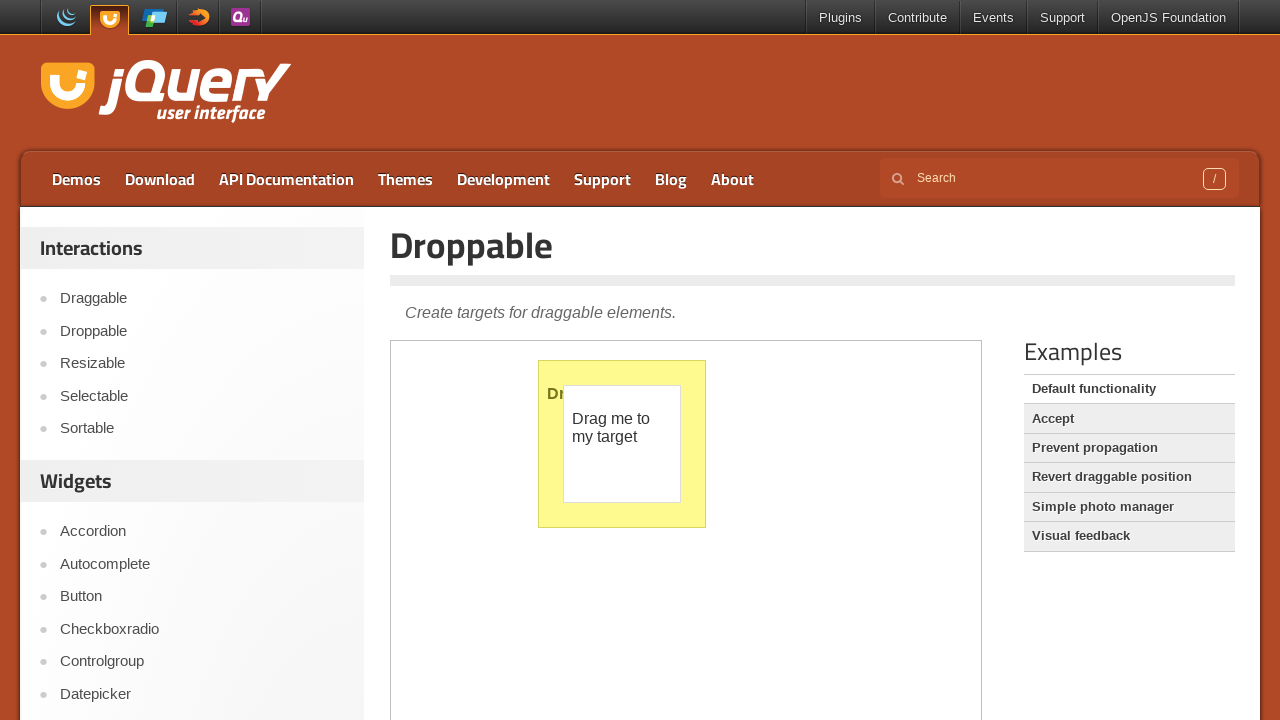

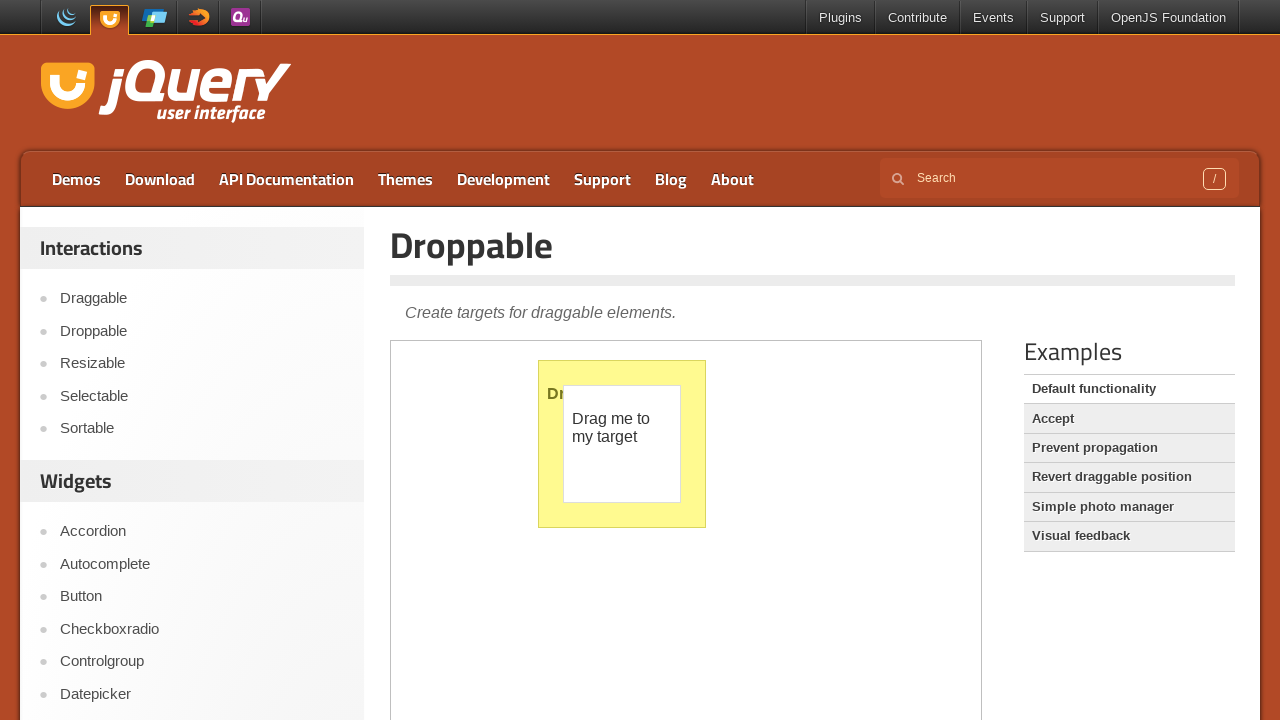